Navigates to the OTUS website homepage and takes a screenshot

Starting URL: https://otus.ru/

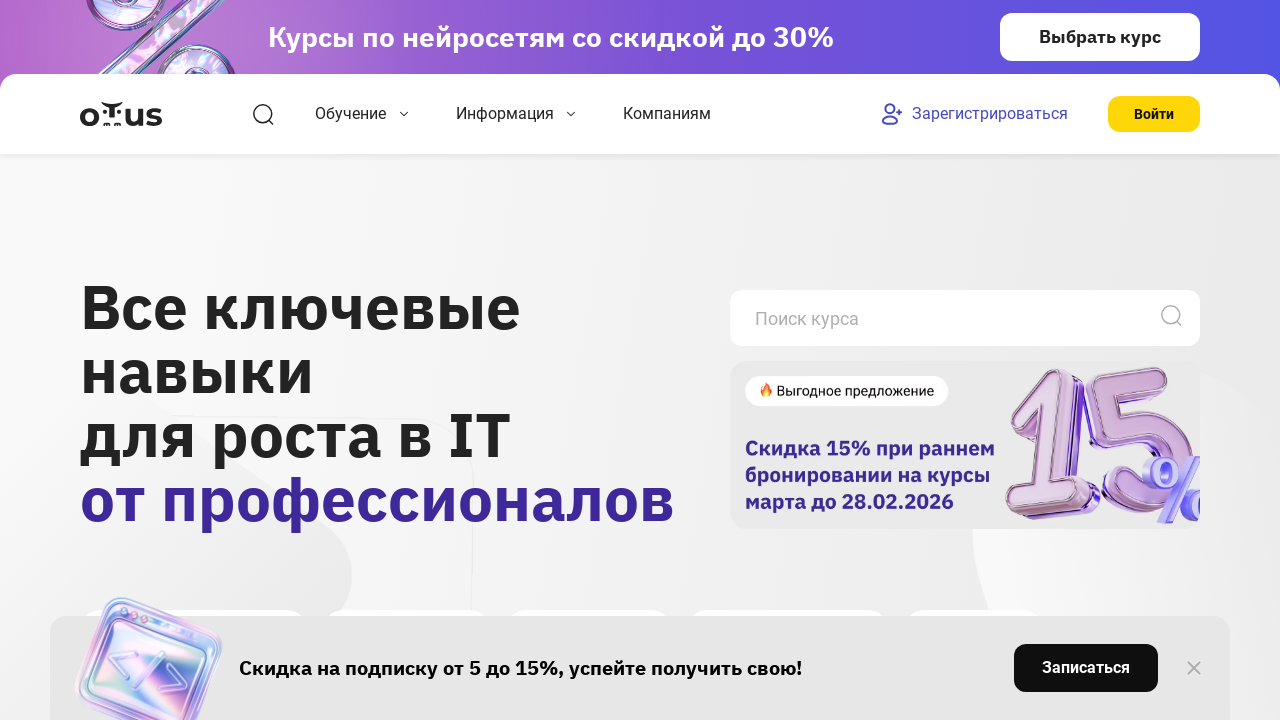

Navigated to OTUS website homepage
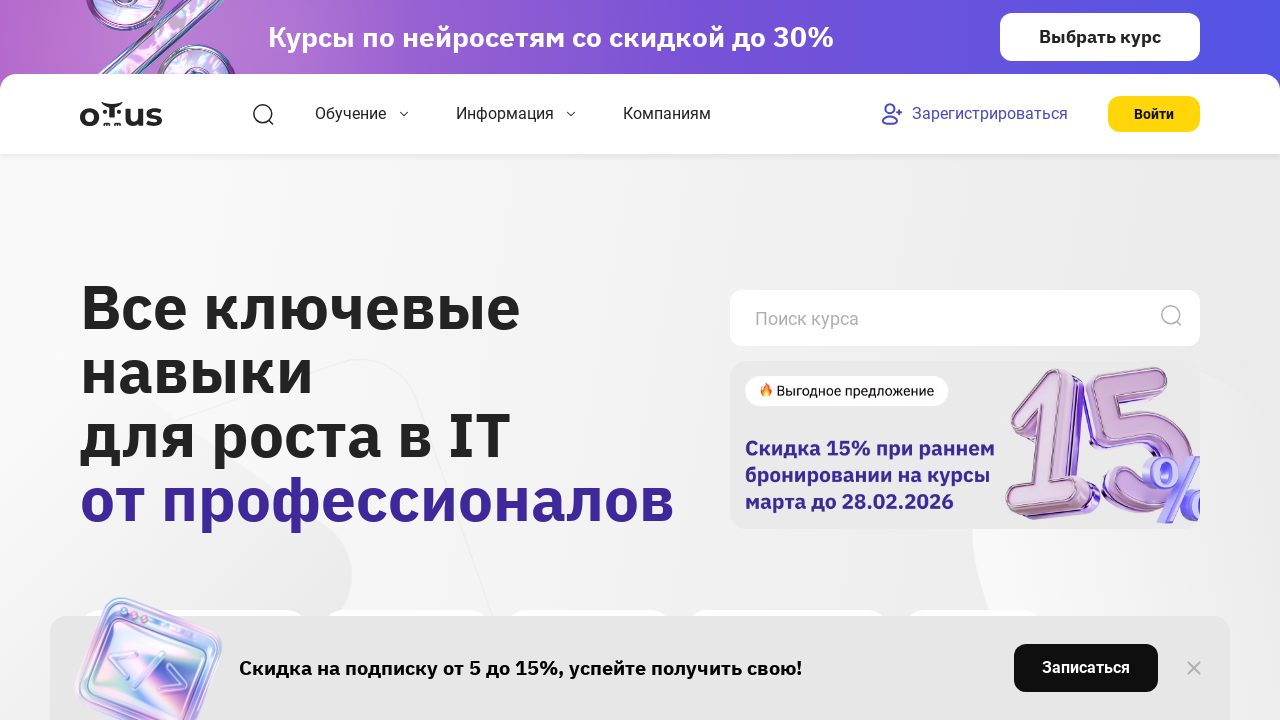

Took screenshot of OTUS homepage
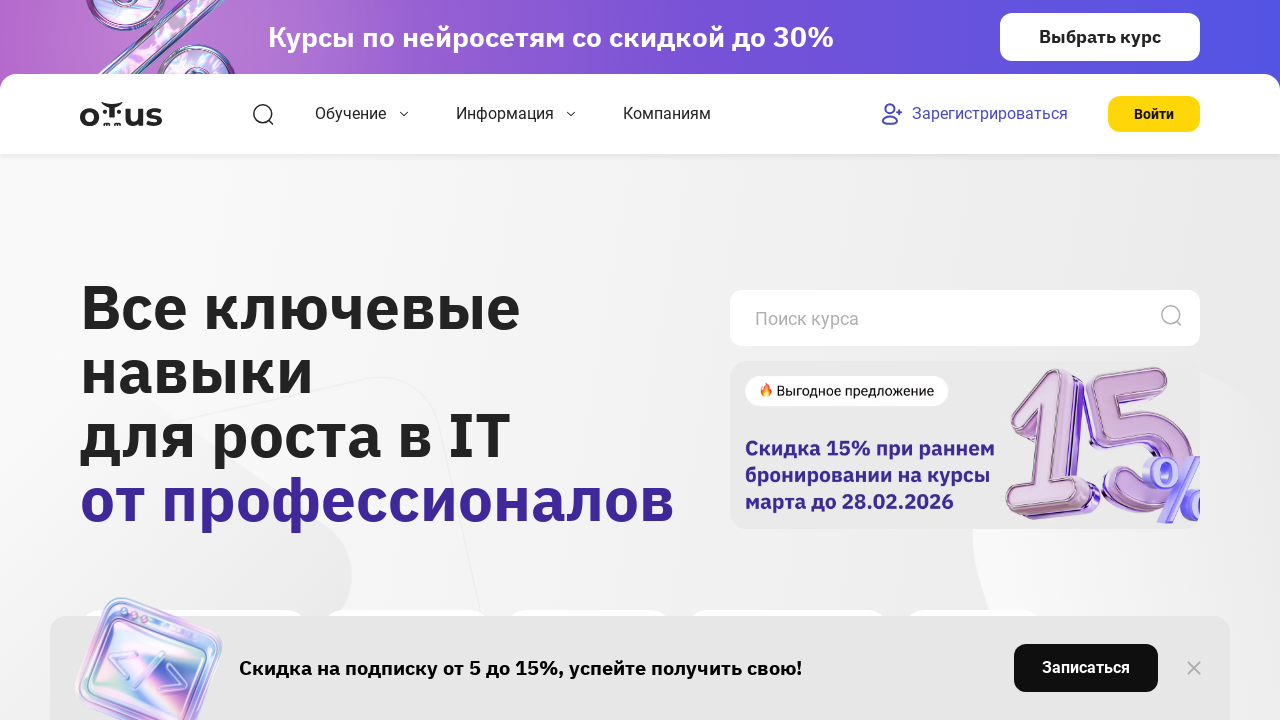

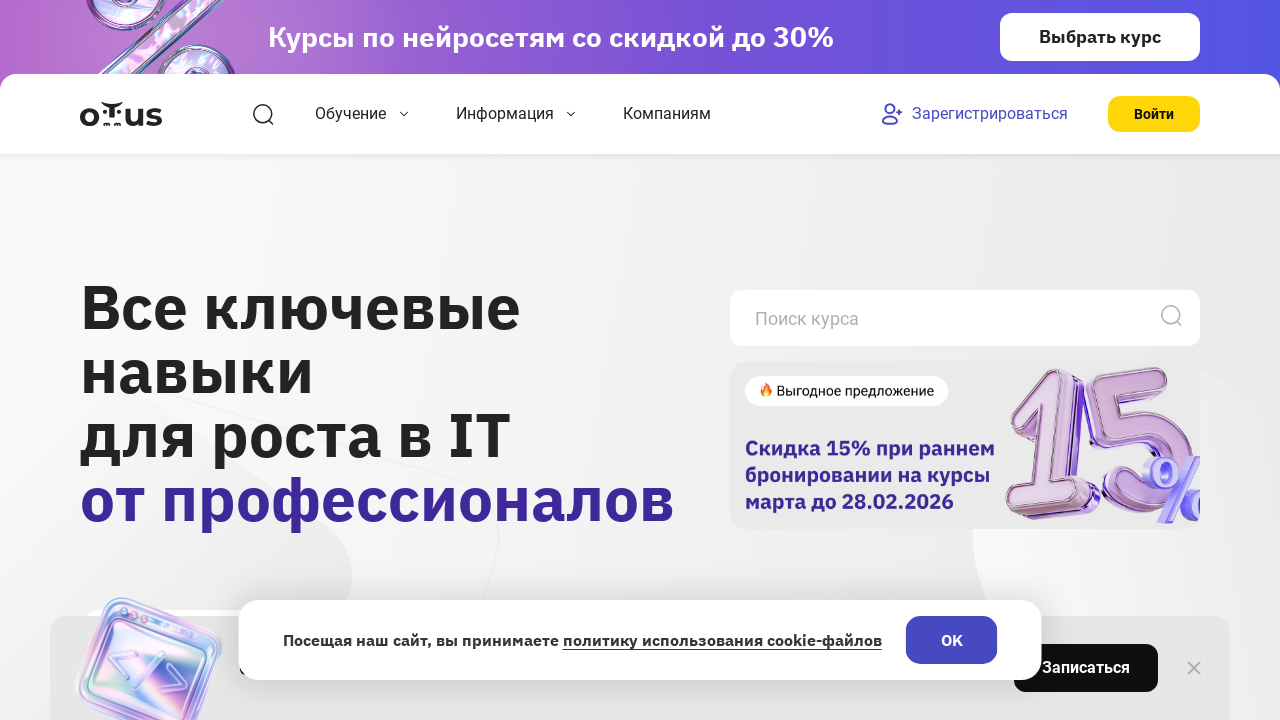